Tests a practice form by filling in personal details including name, email, password, gender selection, student radio button, date of birth, and submitting the form to verify successful submission.

Starting URL: https://rahulshettyacademy.com/angularpractice/

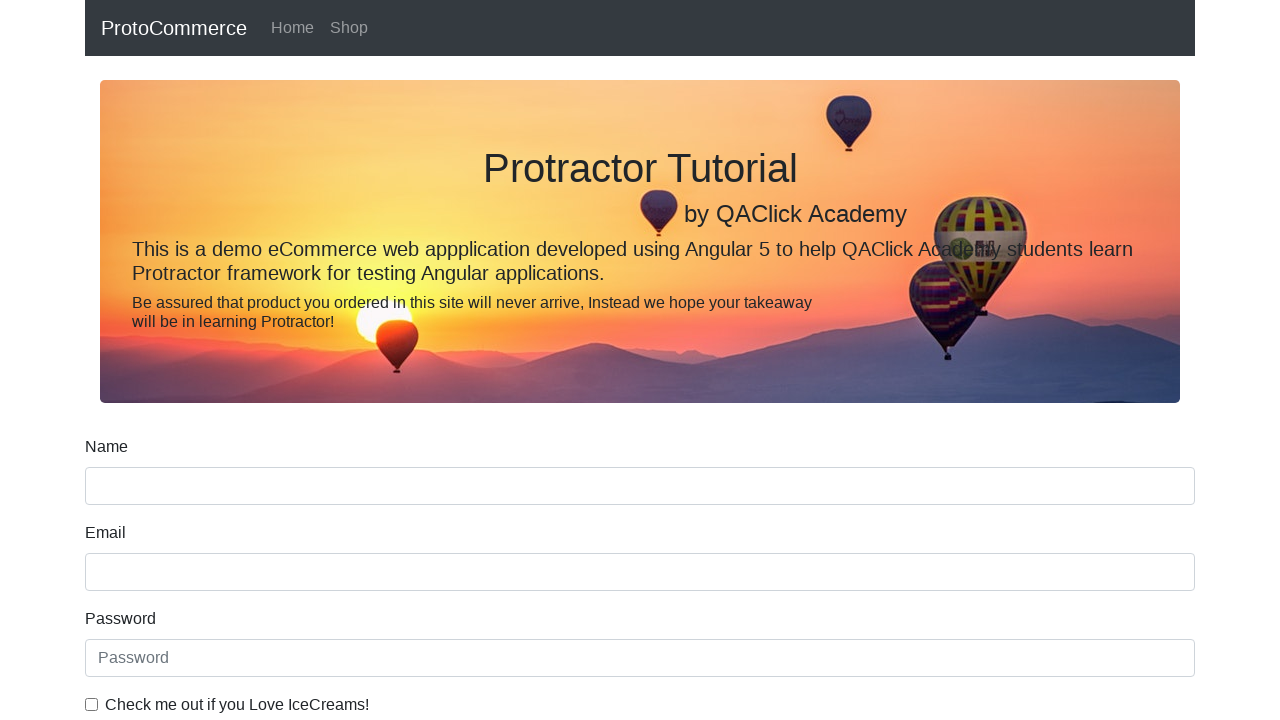

Filled name field with 'John Martinez' on input[name='name']
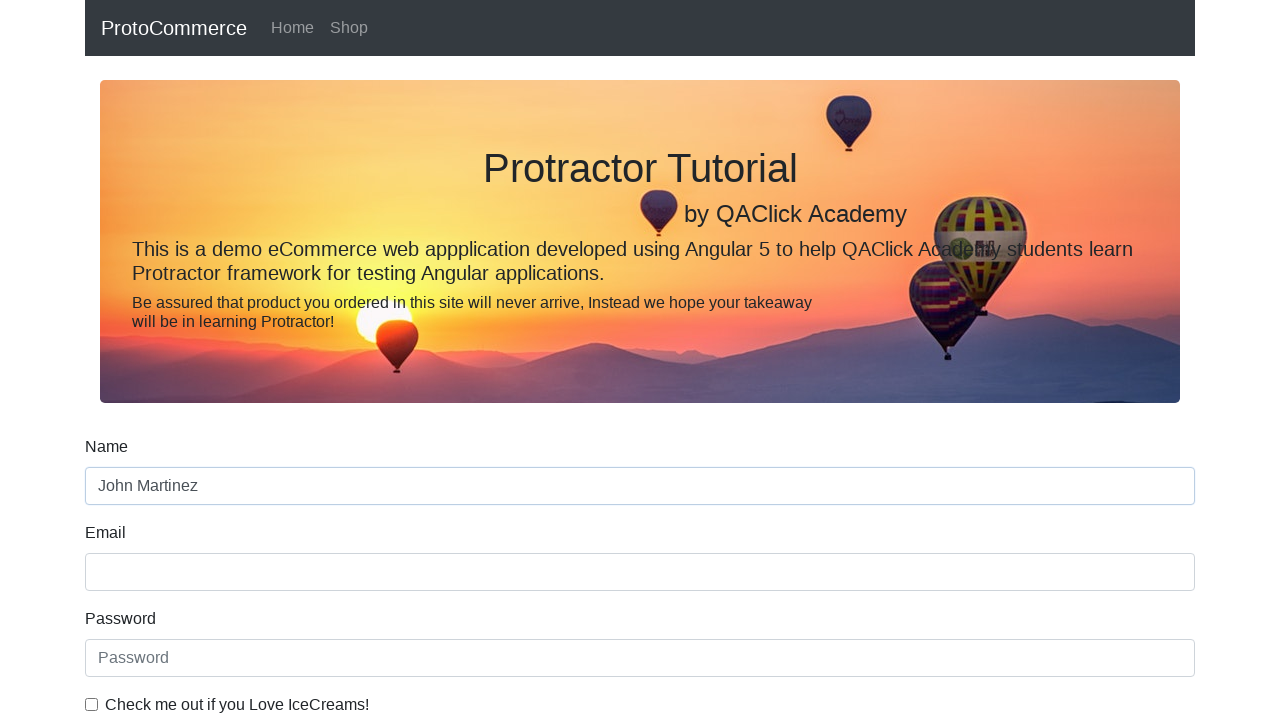

Filled email field with 'john.martinez87@example.com' on input[name='email']
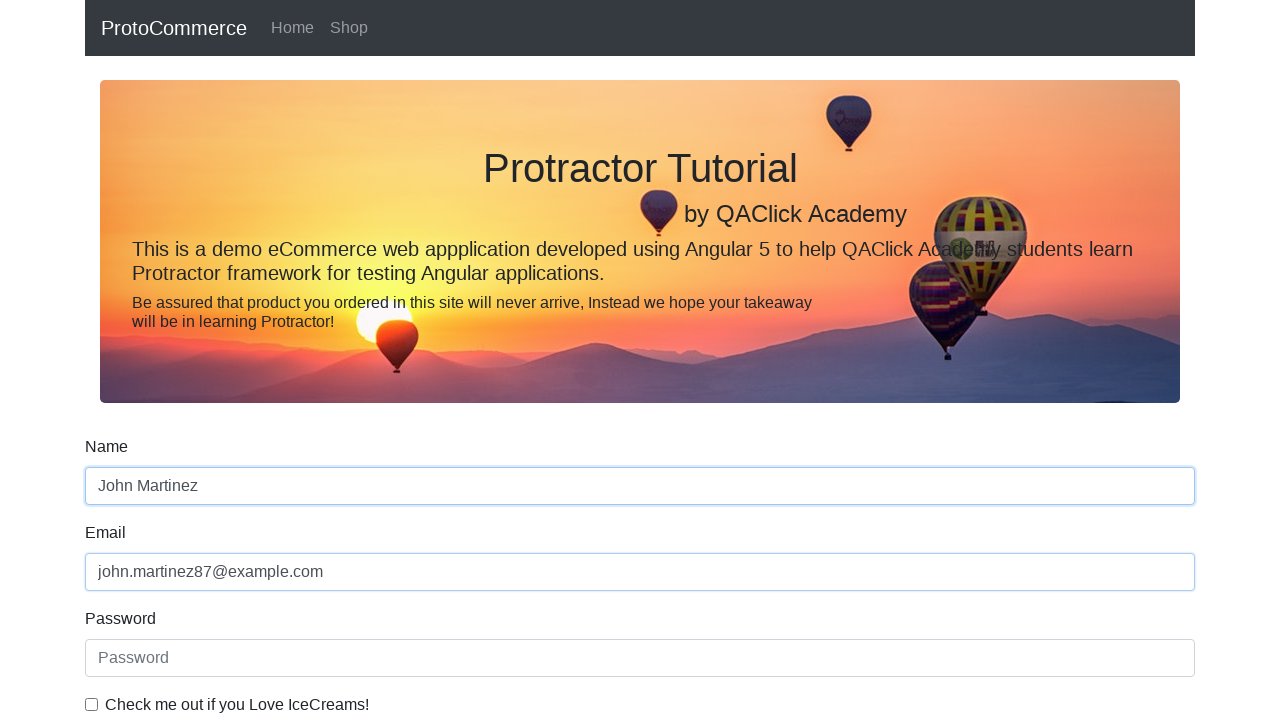

Filled password field with 'TestPassword123' on #exampleInputPassword1
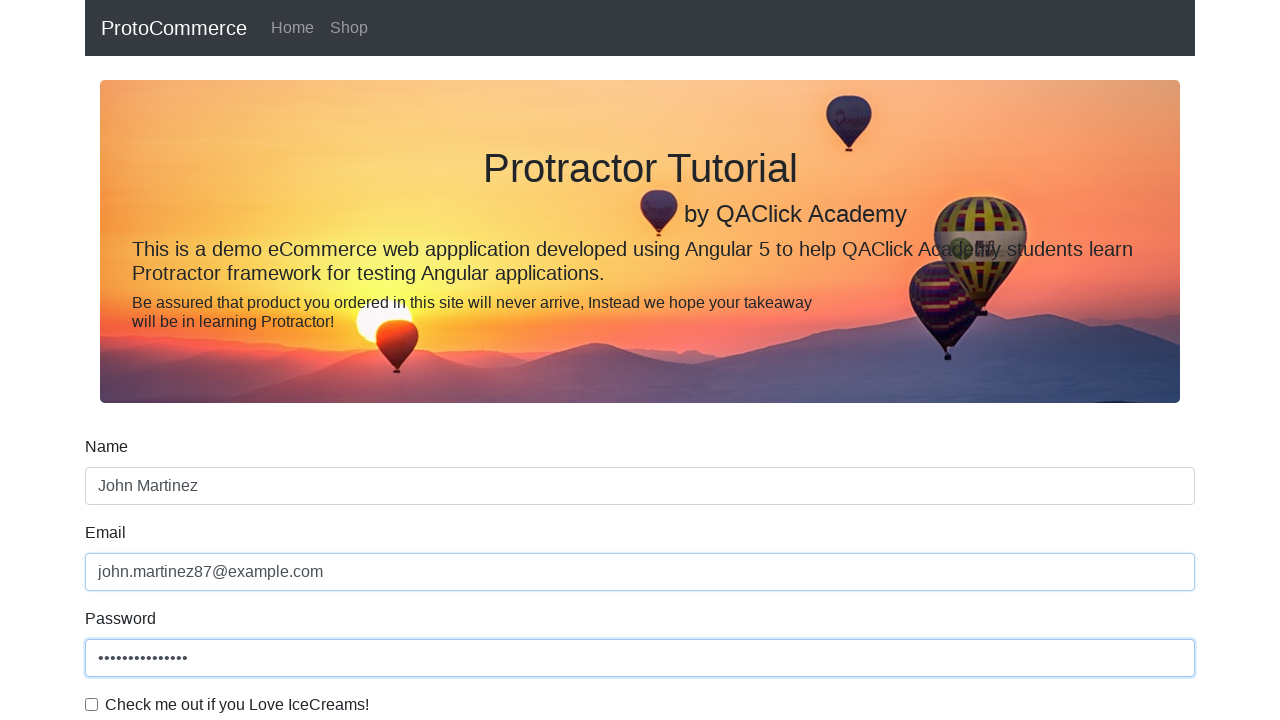

Clicked checkbox to accept terms at (92, 704) on #exampleCheck1
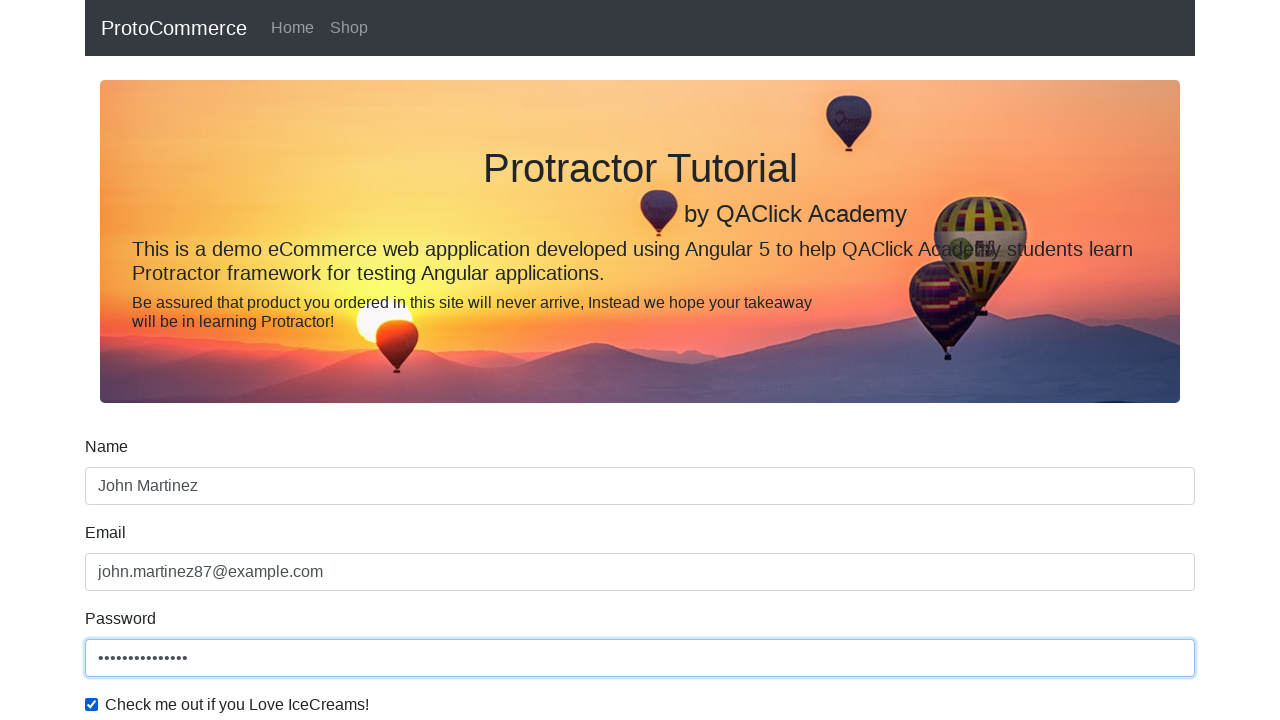

Selected 'Female' from gender dropdown on #exampleFormControlSelect1
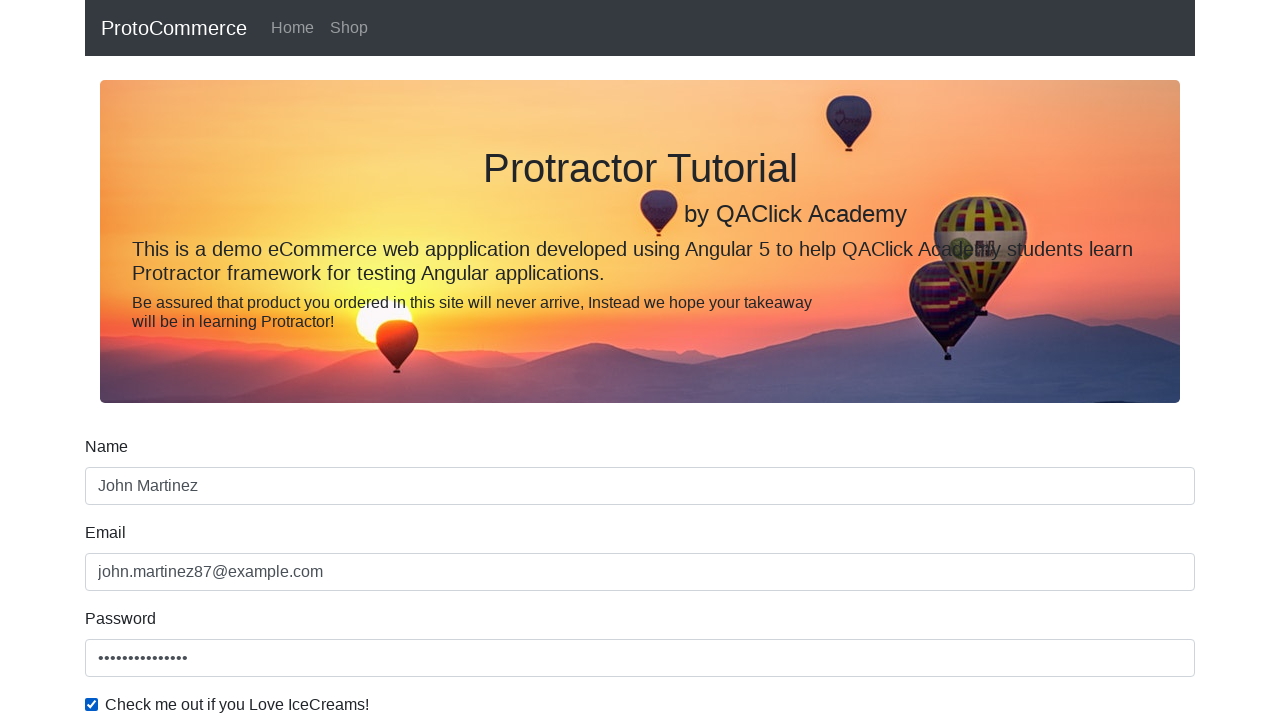

Selected 'Student' radio button at (276, 360) on label:has-text('Student')
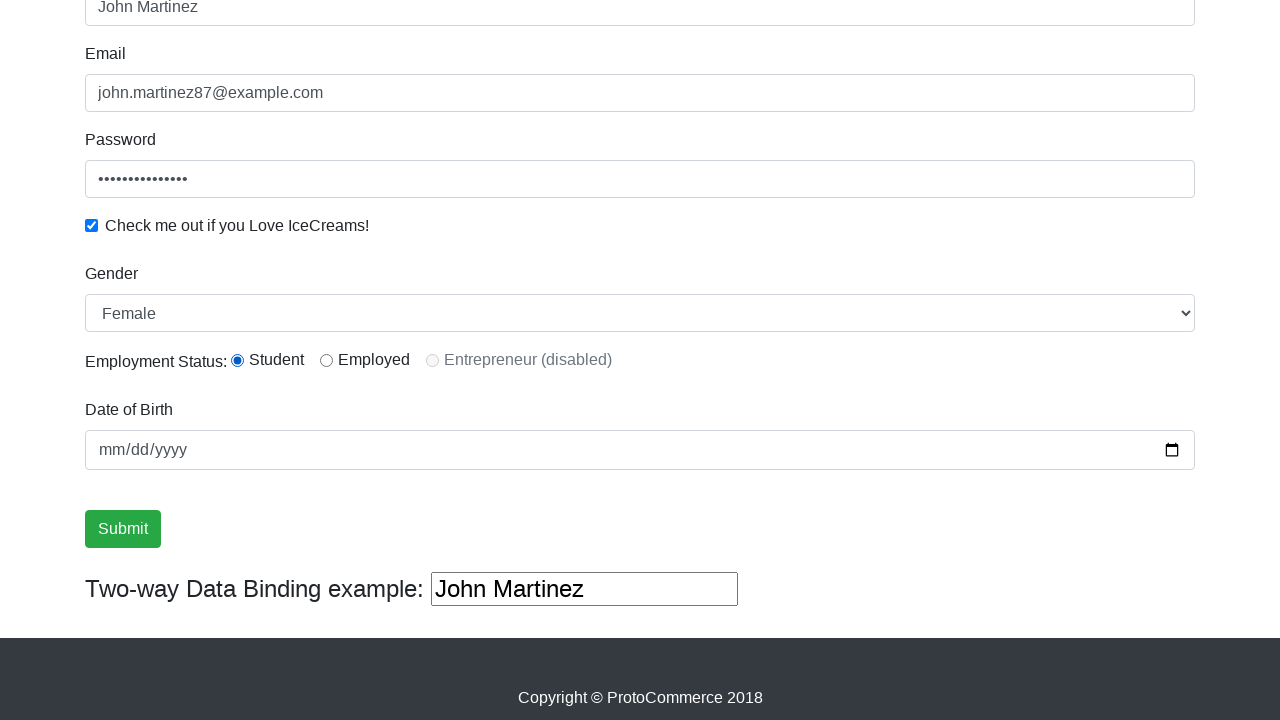

Filled date of birth field with '1995-08-15' on input[name='bday']
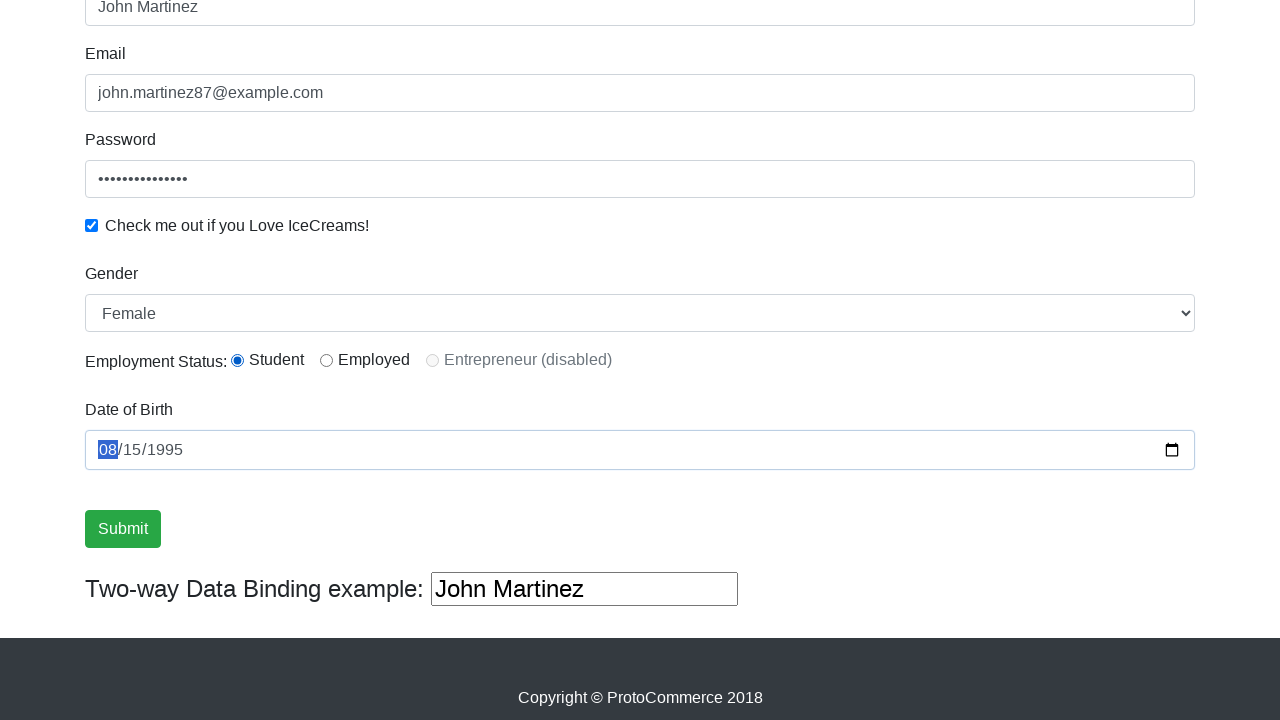

Clicked Submit button to submit the form at (123, 529) on input[value='Submit']
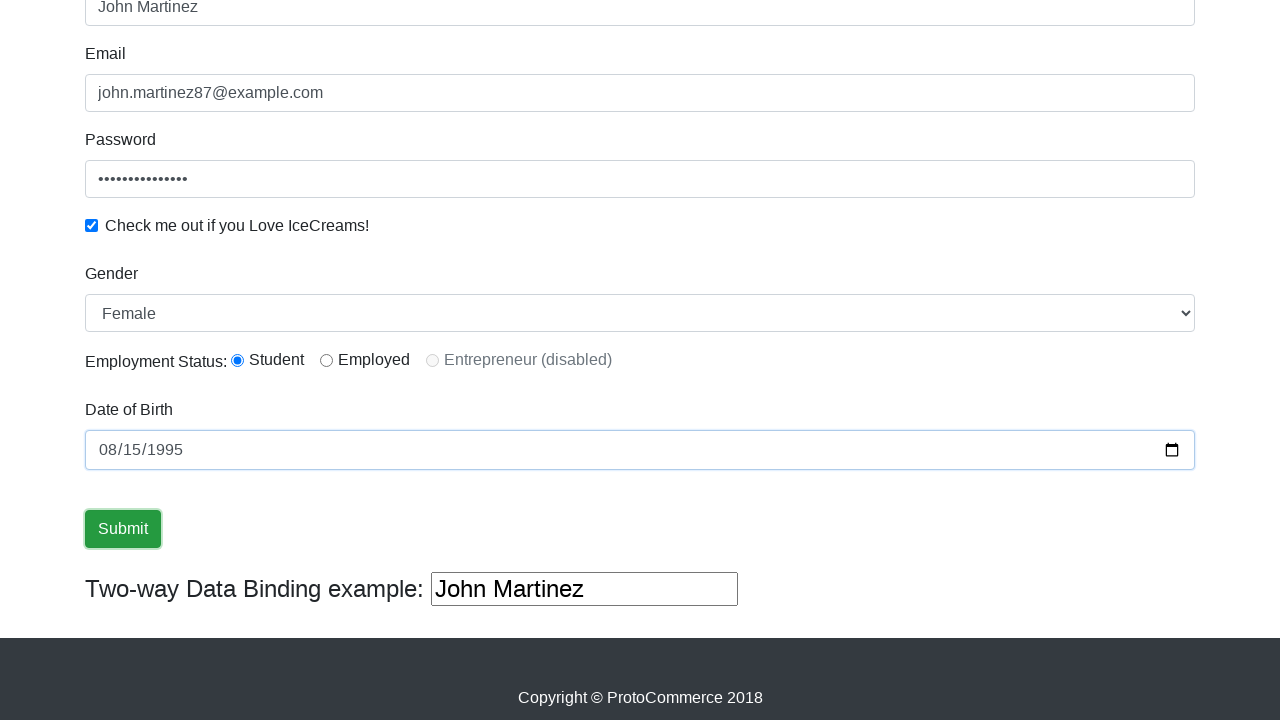

Form submission confirmed with success message
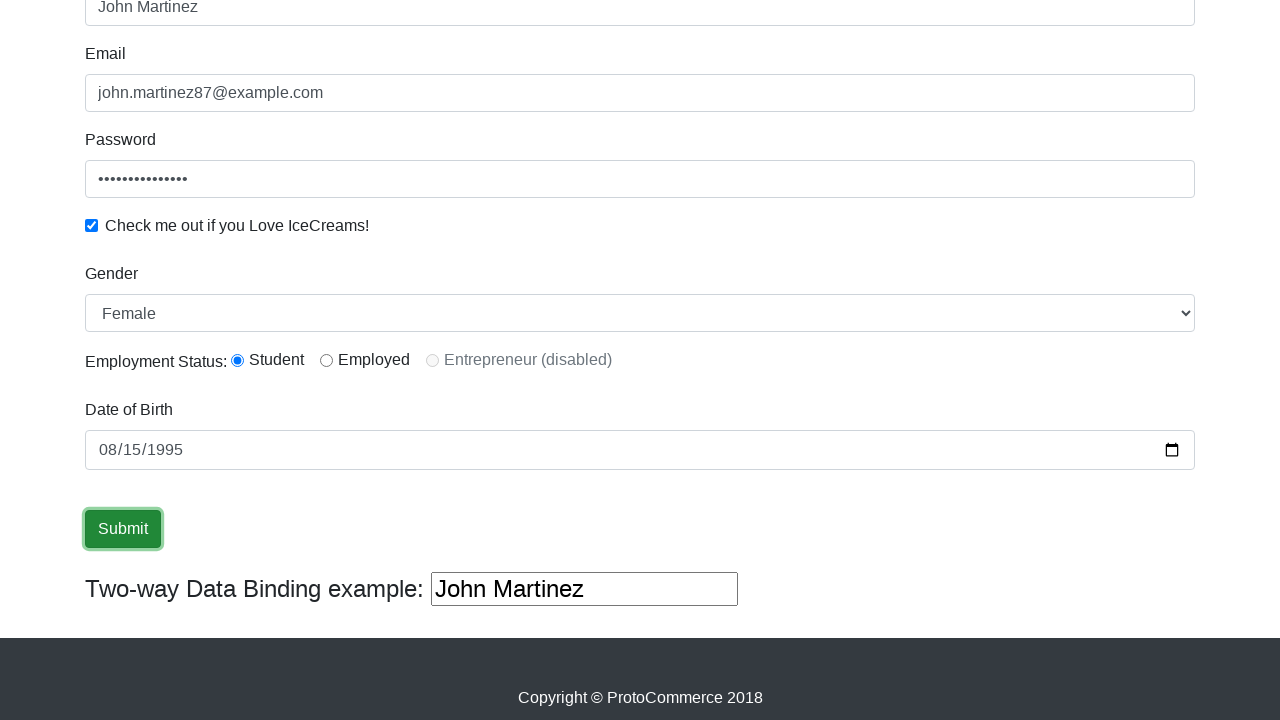

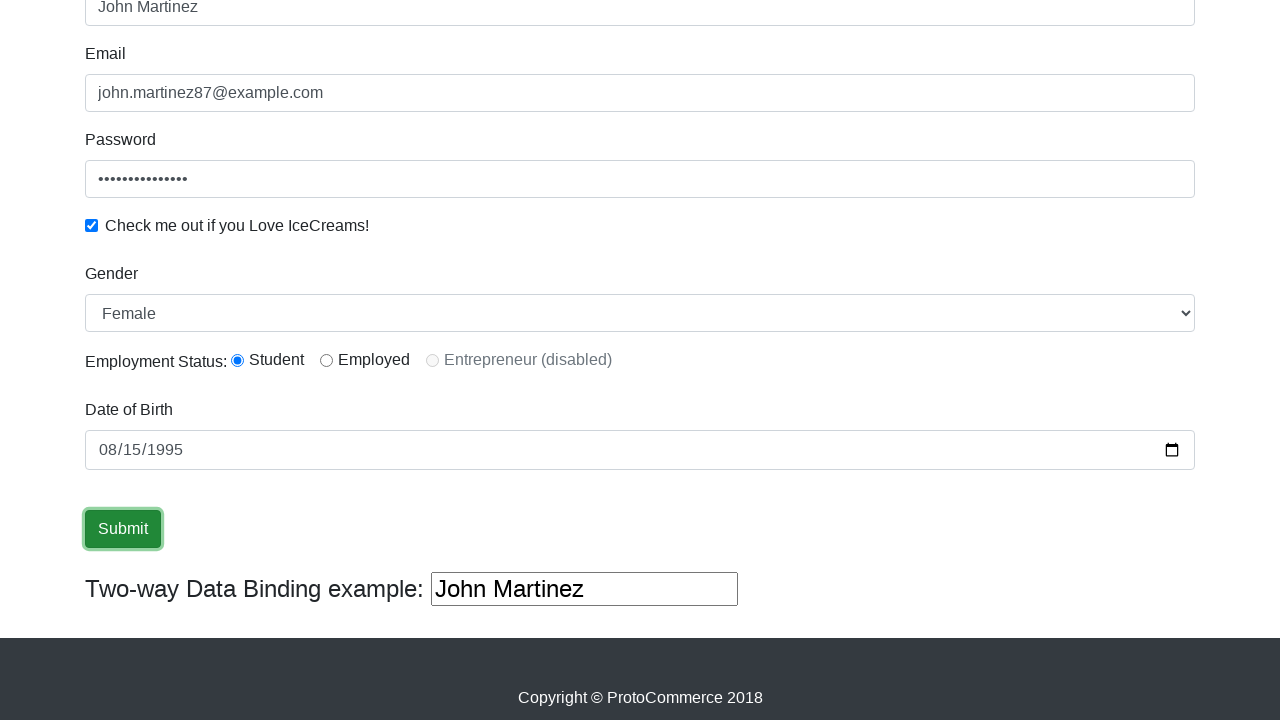